Tests dynamic loading page by clicking the start button, waiting for content to load, then verifying the result text appears

Starting URL: https://automationfc.github.io/dynamic-loading/

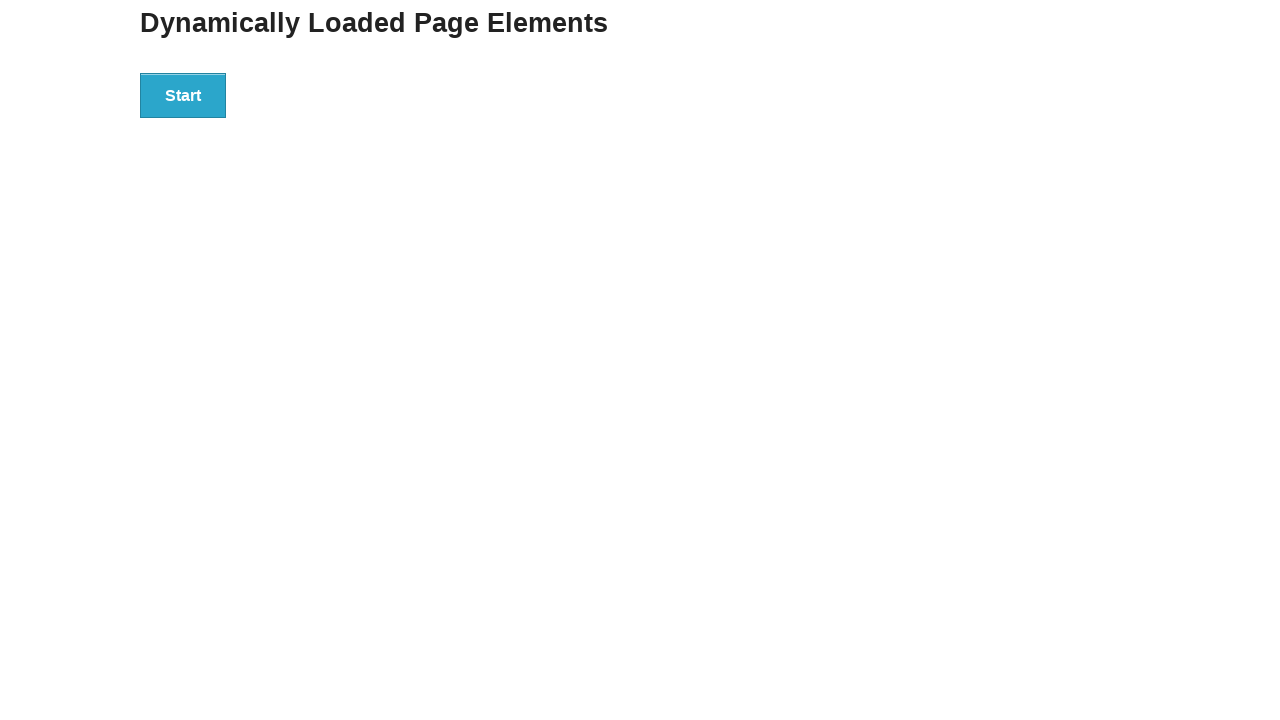

Clicked the start button to initiate dynamic loading at (183, 95) on div#start > button
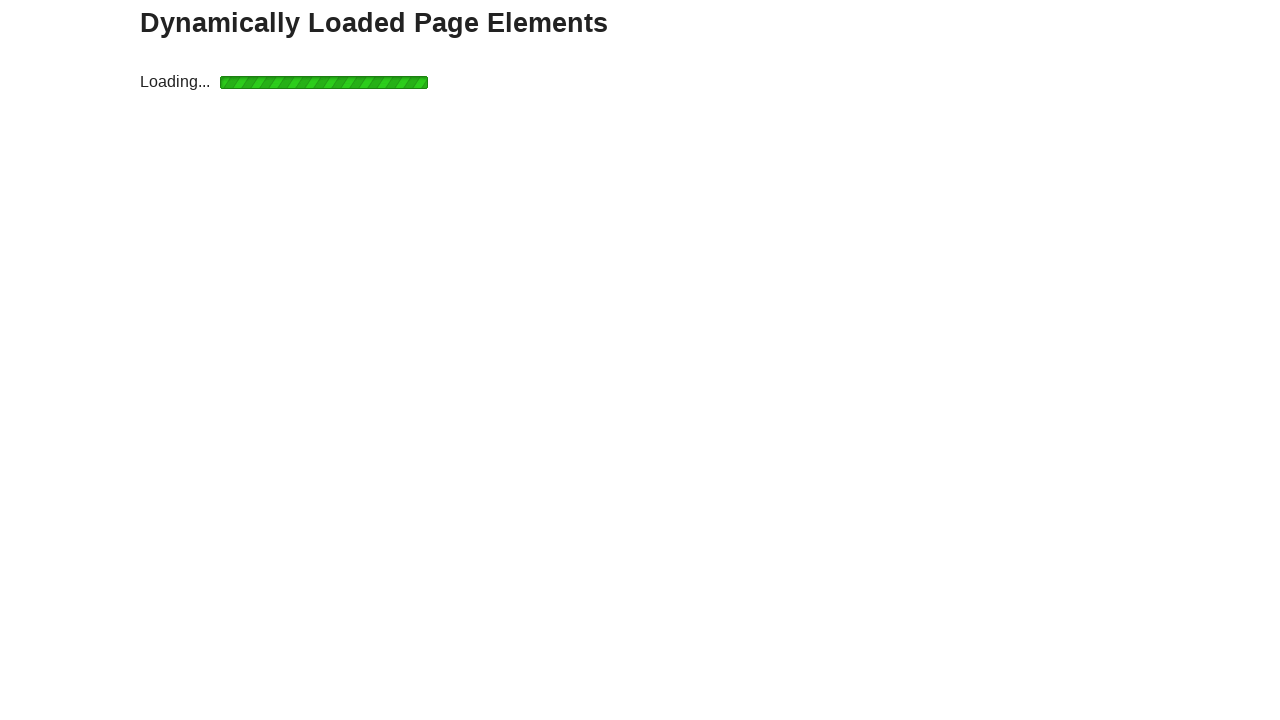

Verified loading indicator is visible
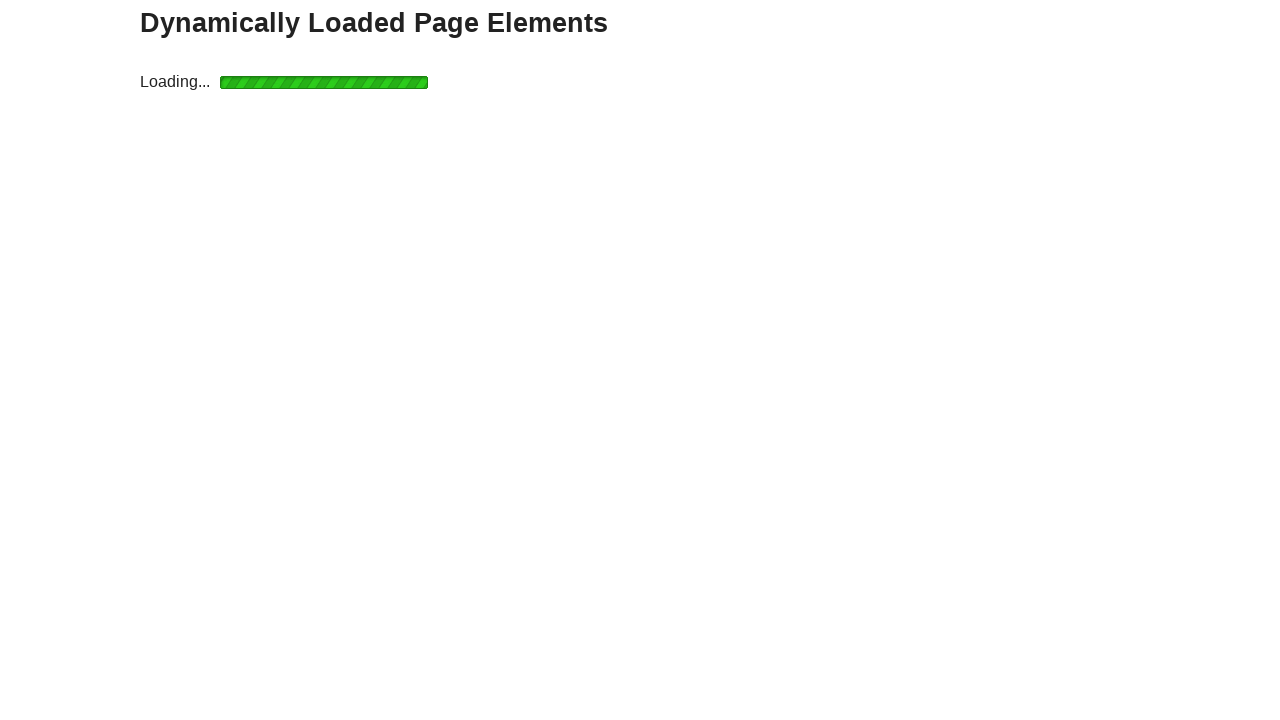

Waited for result content to load and become visible
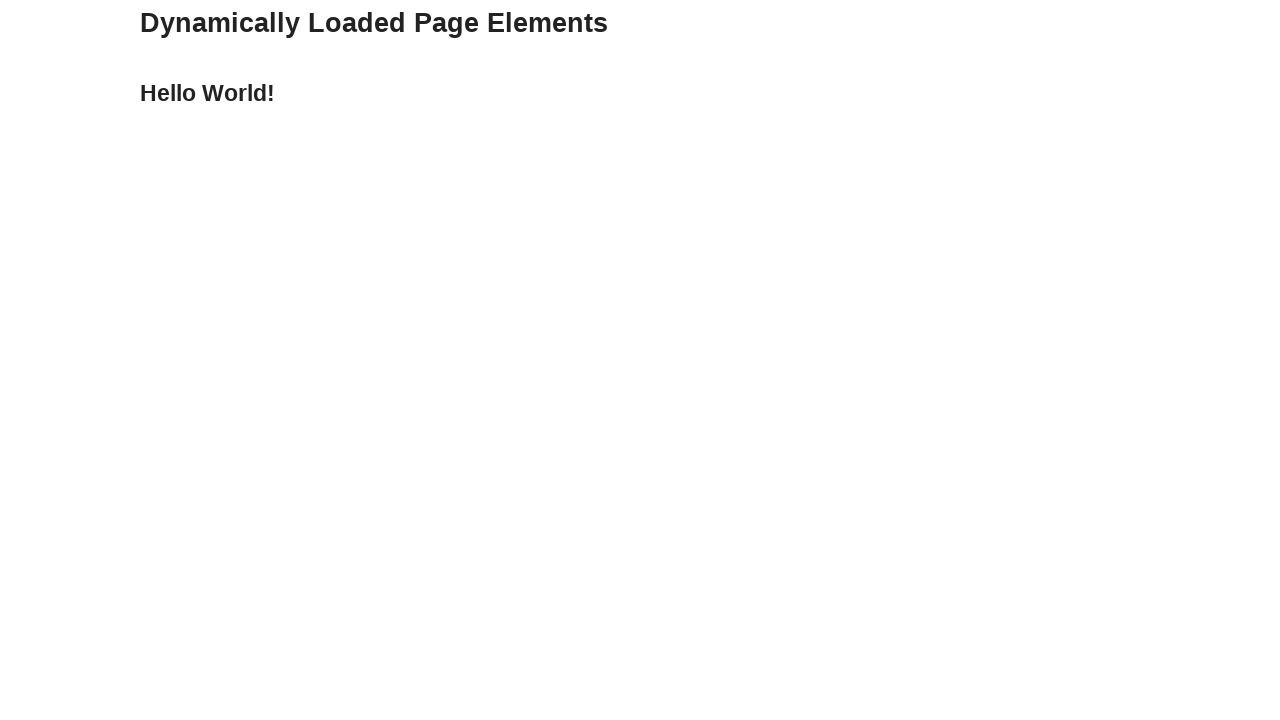

Verified result text equals 'Hello World!'
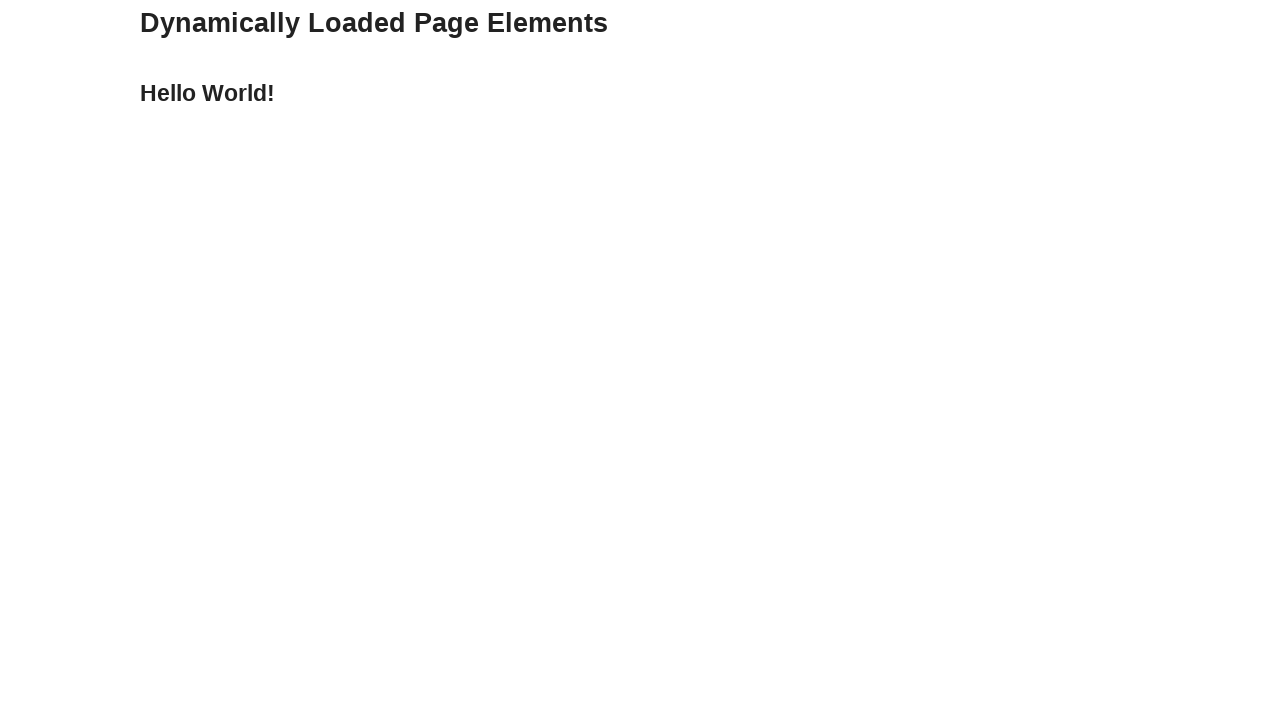

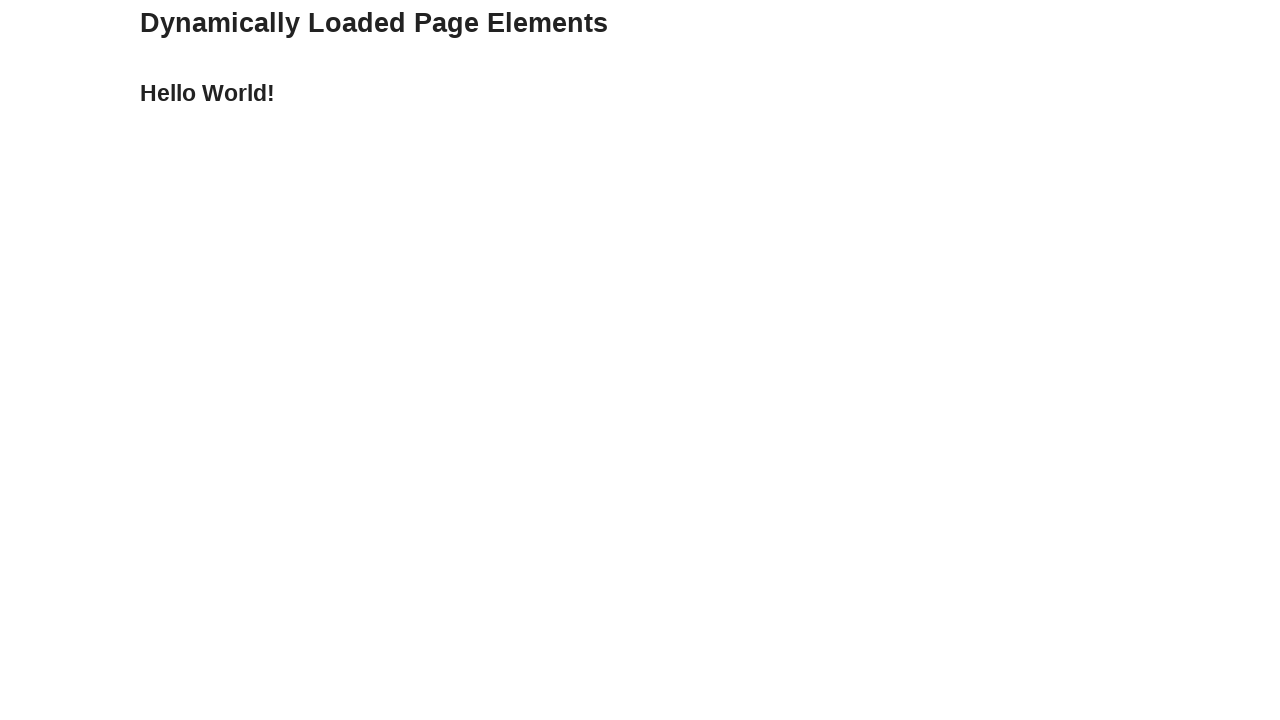